Tests drag and drop functionality on the jQuery UI demo site by navigating to the Droppable demo, switching to the demo iframe, and dragging an element onto a drop target.

Starting URL: https://jqueryui.com/

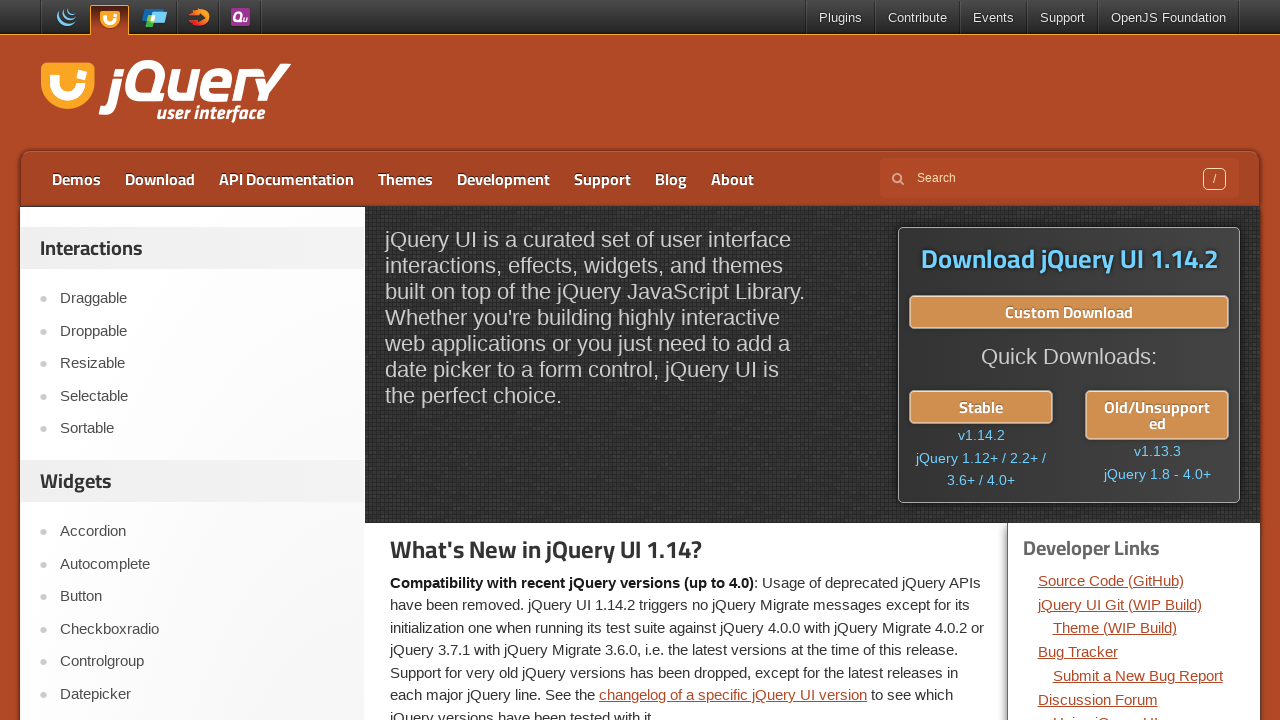

Clicked on 'Droppable' link to navigate to the drag and drop demo at (202, 331) on text=Droppable
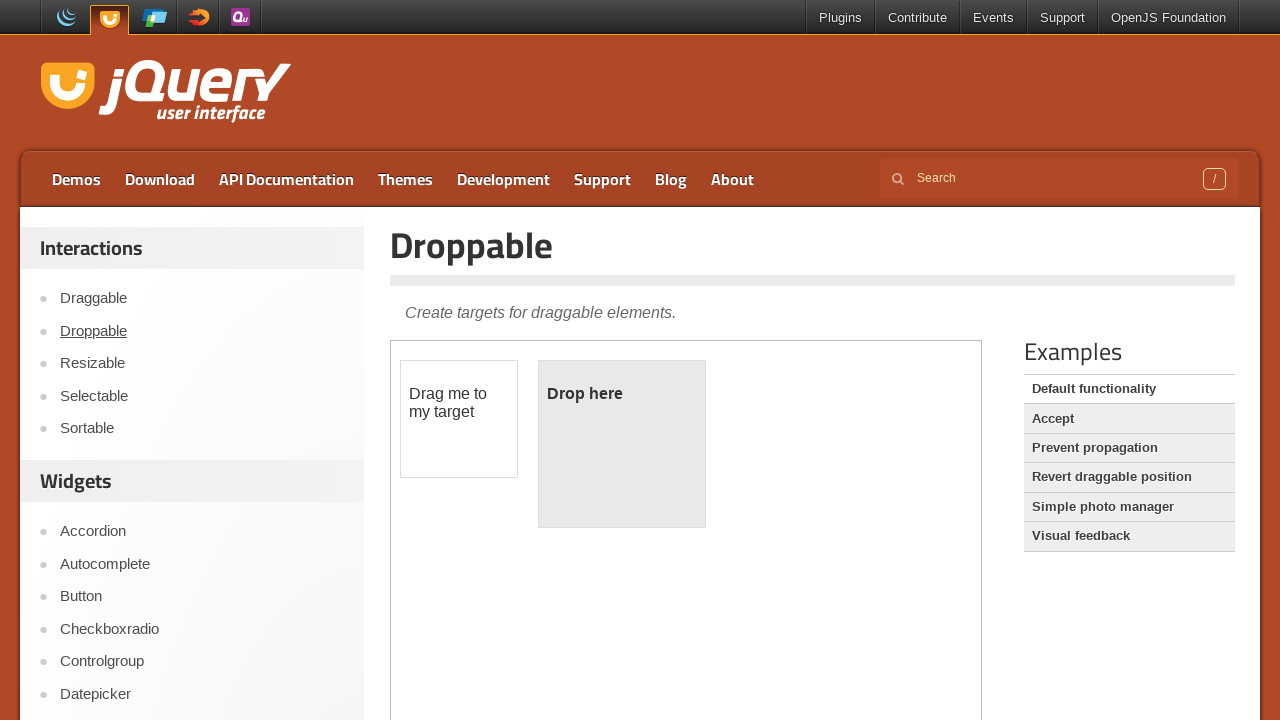

Located the demo iframe containing draggable elements
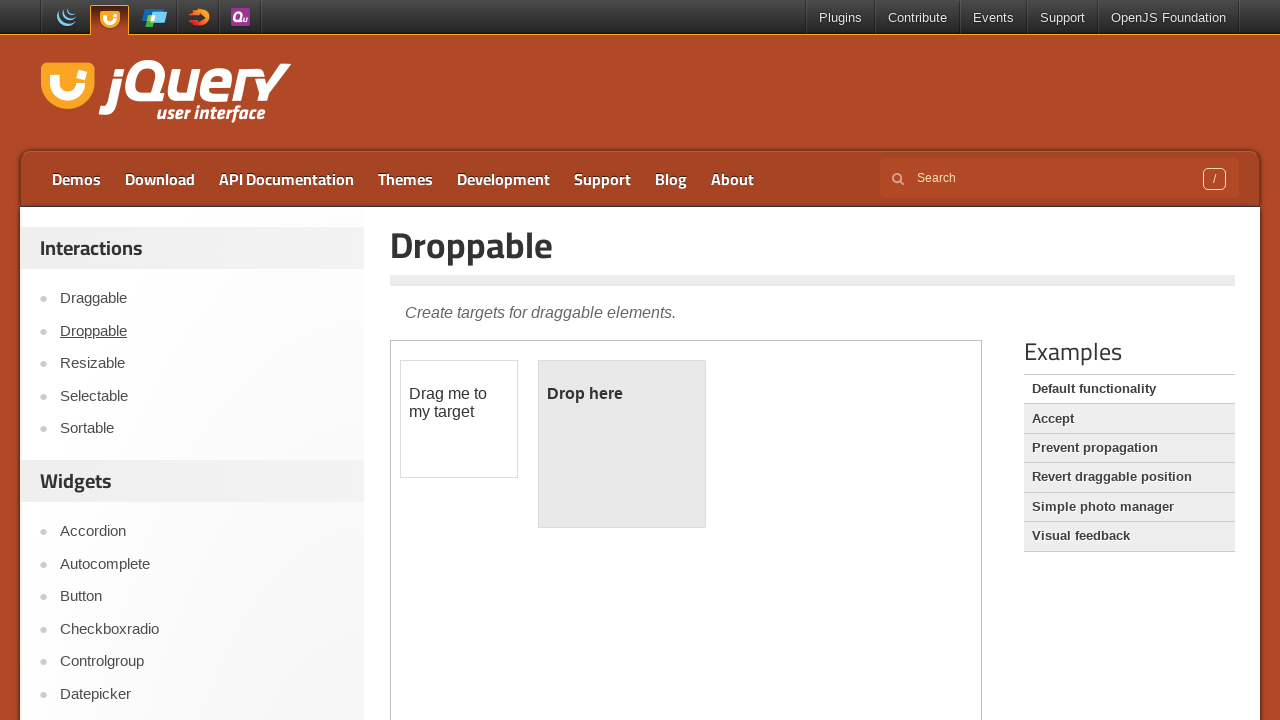

Waited for draggable element to be visible
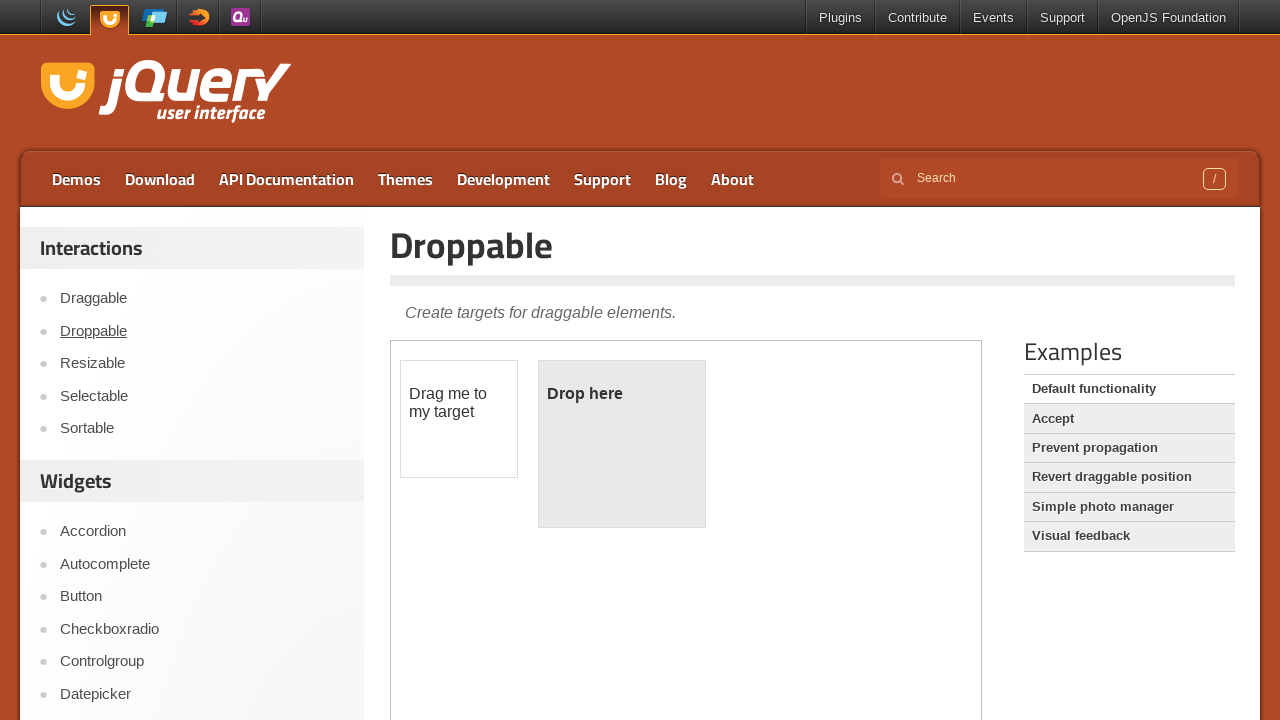

Waited for droppable element to be visible
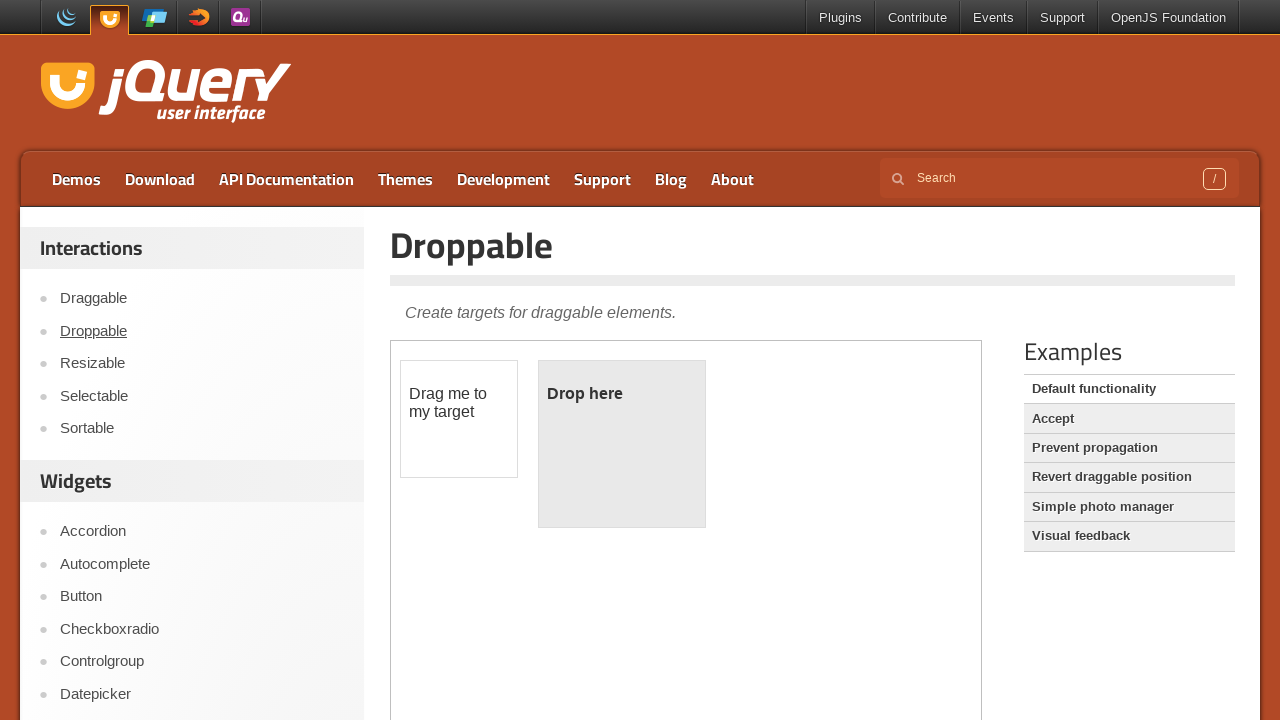

Located the draggable source element
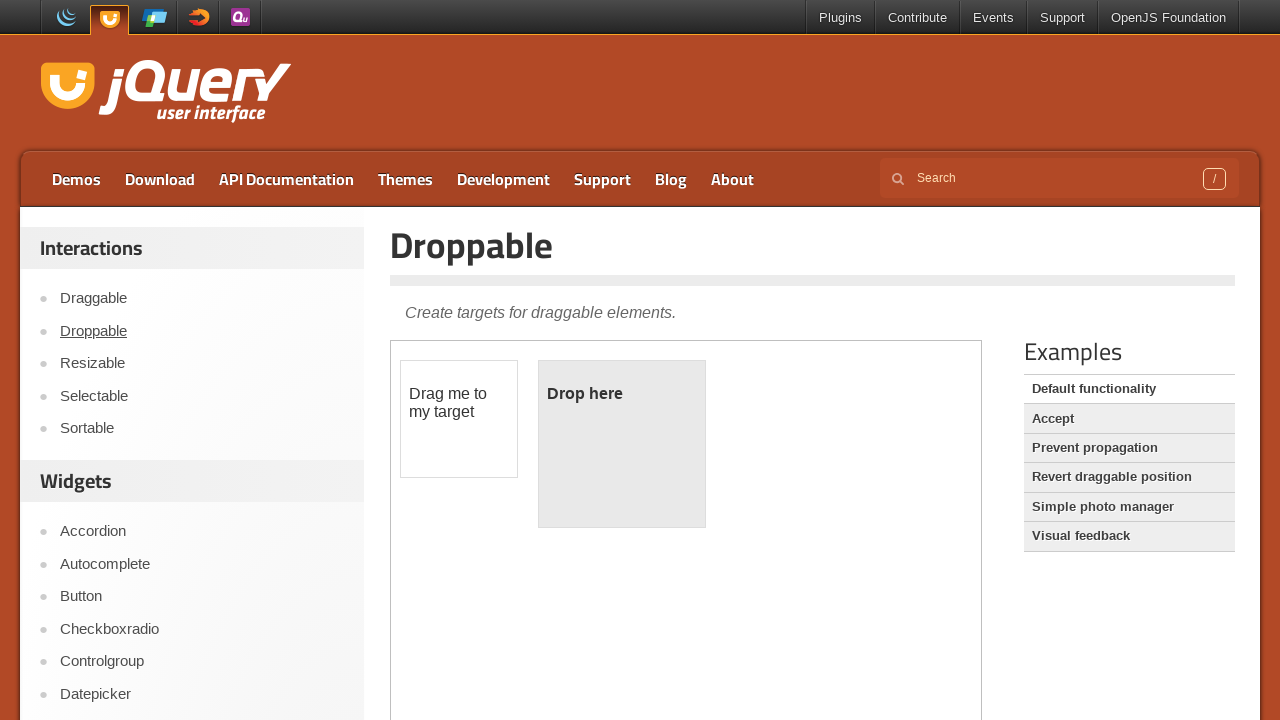

Located the droppable target element
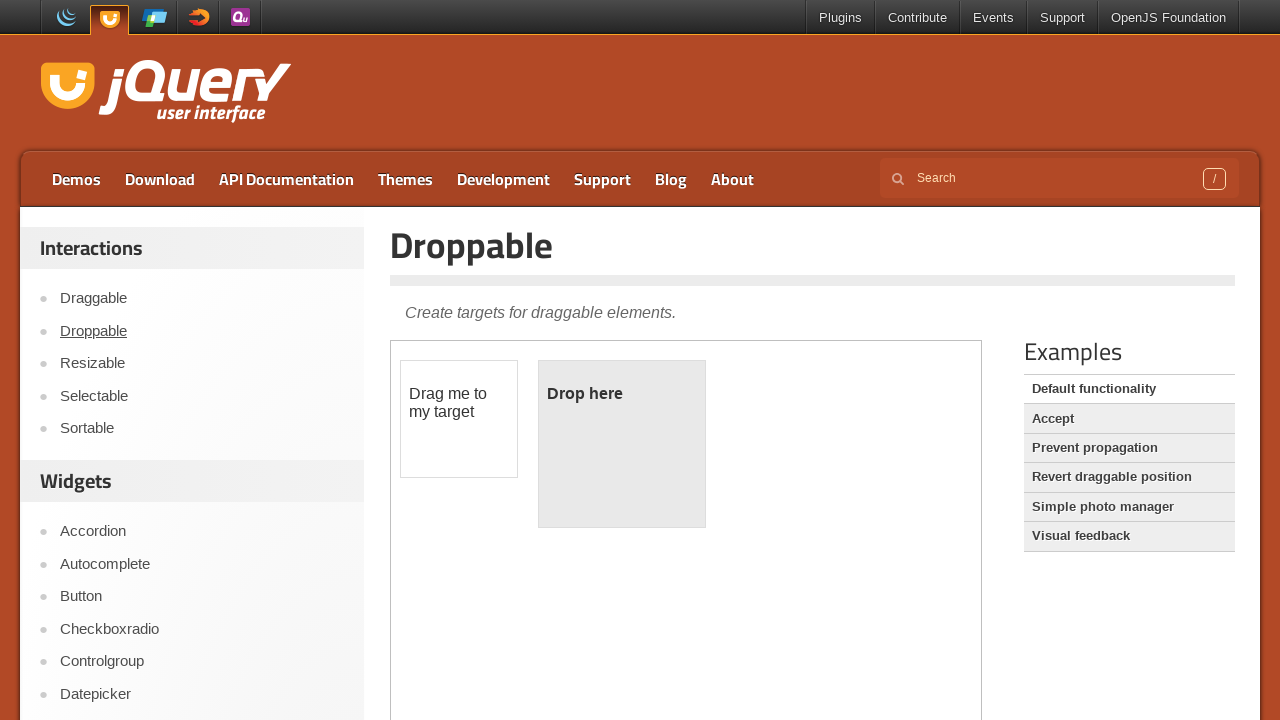

Performed drag and drop action from draggable to droppable element at (622, 444)
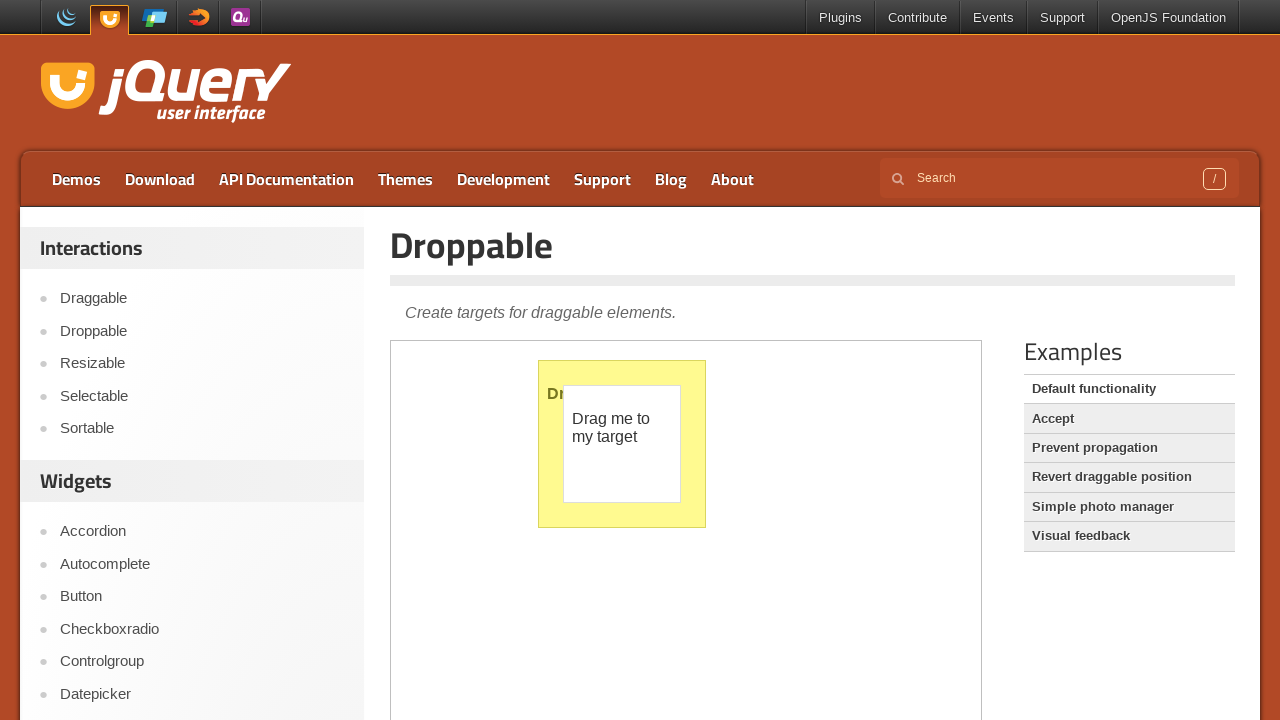

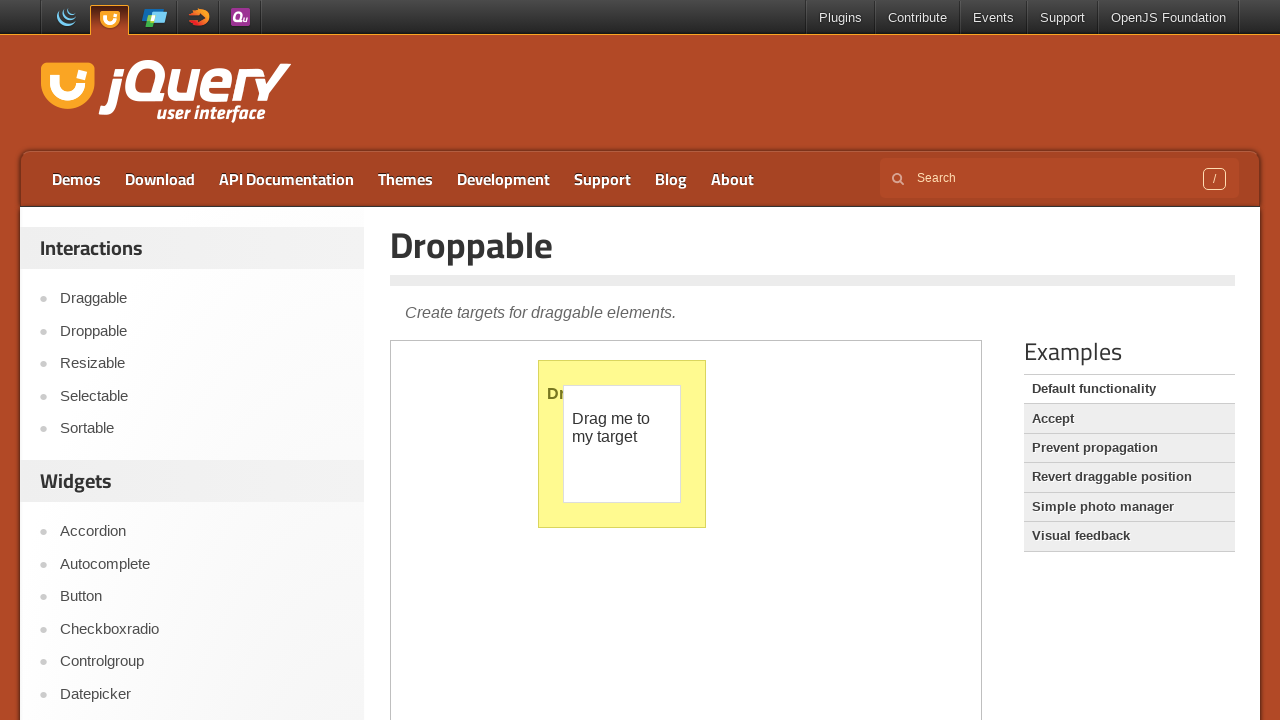